Navigates to the BO3.gg Valorant esports page and waits for the page to load, including checking for a spoiler popup modal and verifying that match links are visible on the page.

Starting URL: https://bo3.gg/valorant

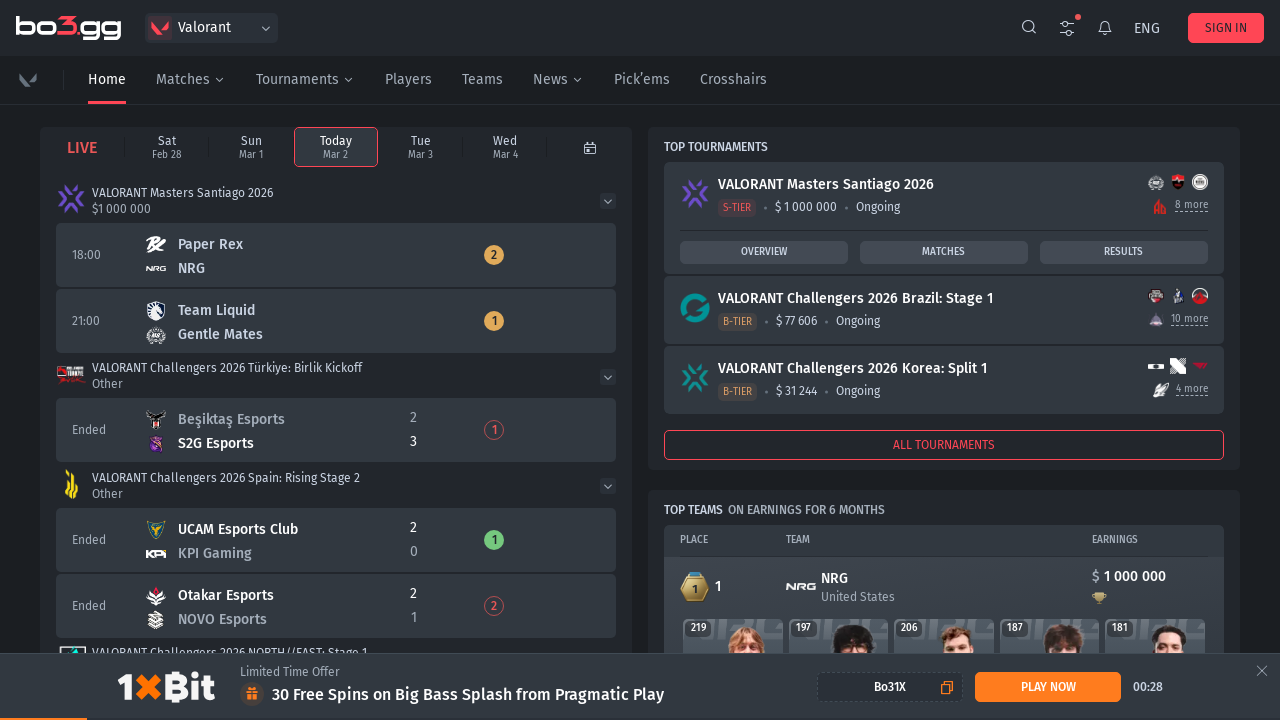

Waited for page title to contain 'Valorant'
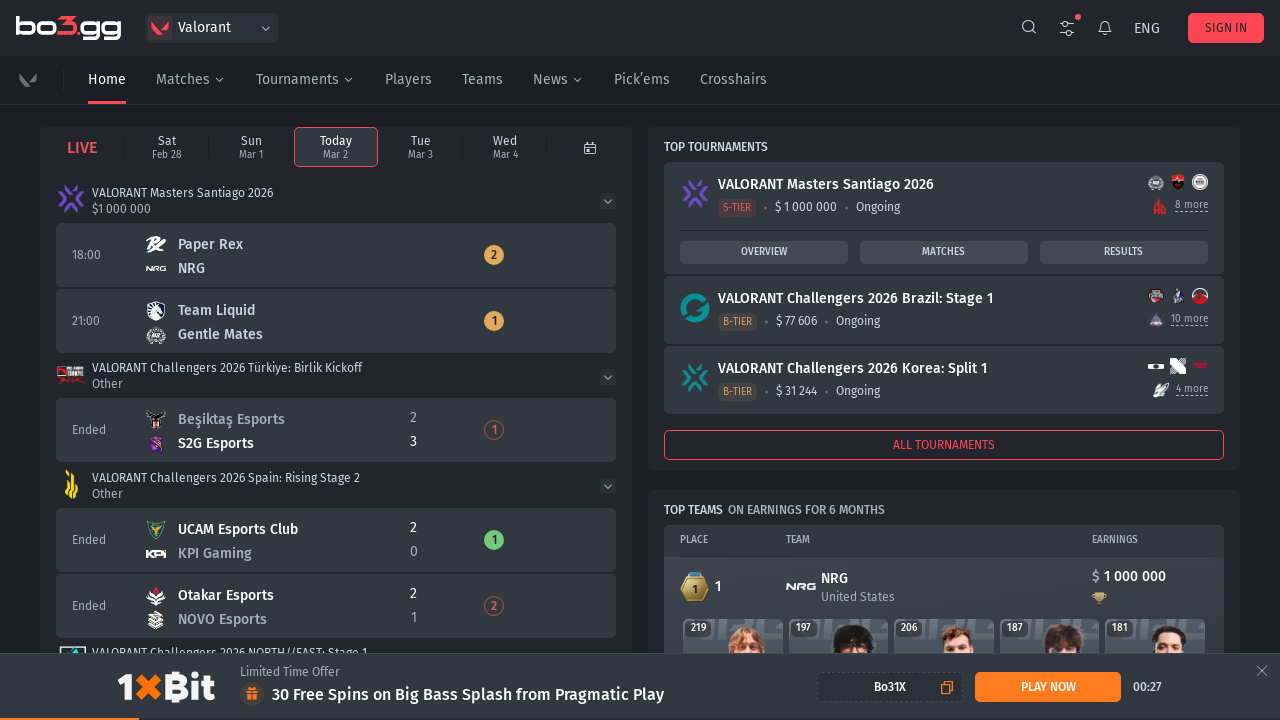

Spoiler popup modal detected and appeared on page
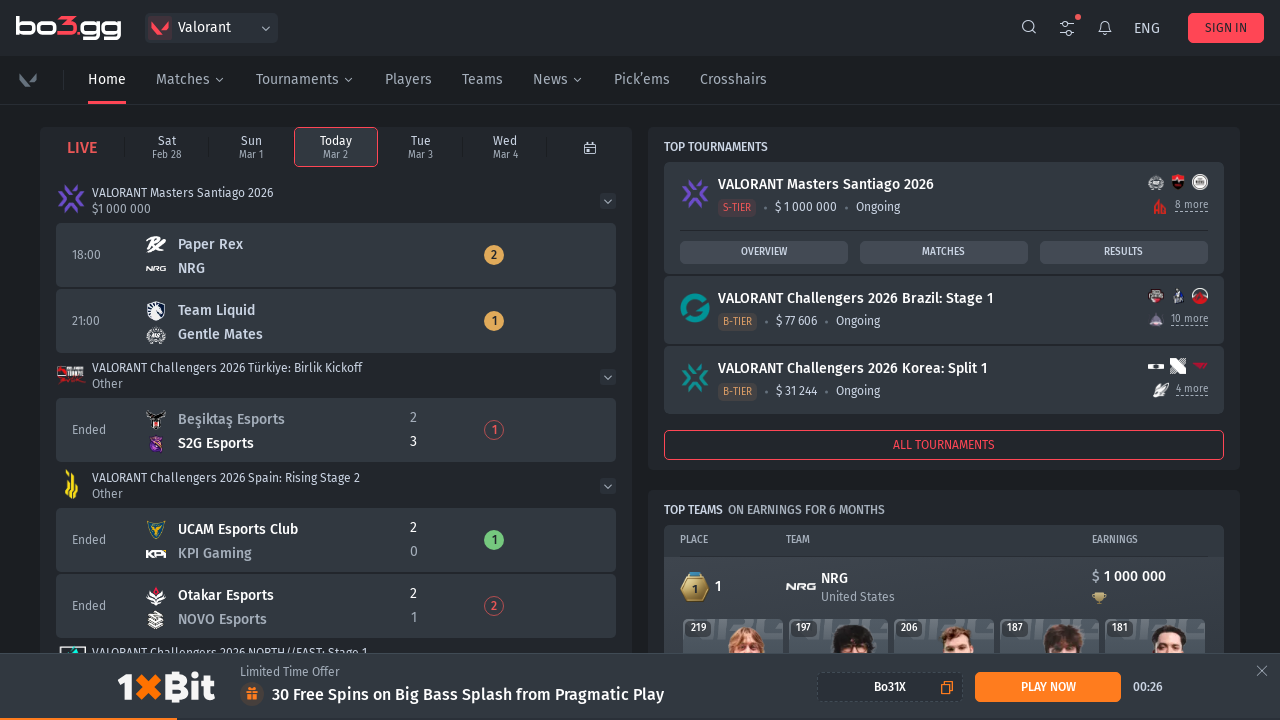

Match links became visible on the Valorant matches page
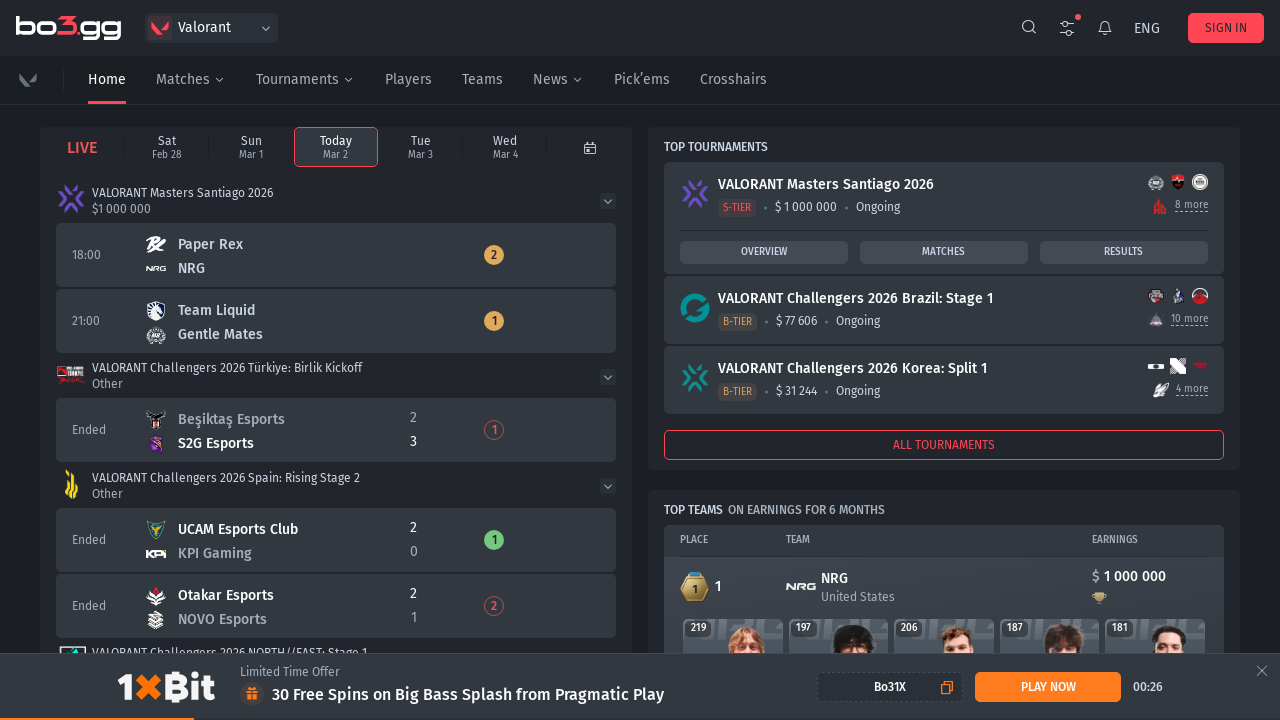

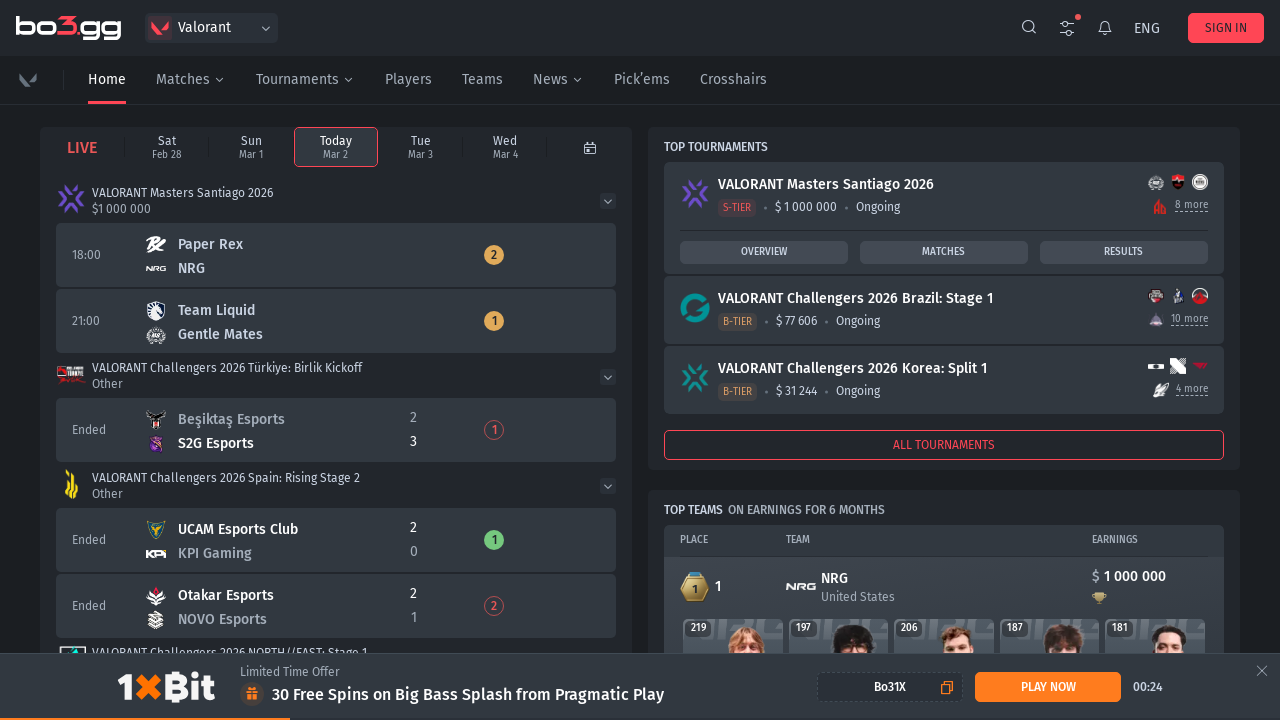